Tests browser tab switching functionality by opening opencart.com, then opening a new tab and navigating to orangehrm.com

Starting URL: https://opencart.com

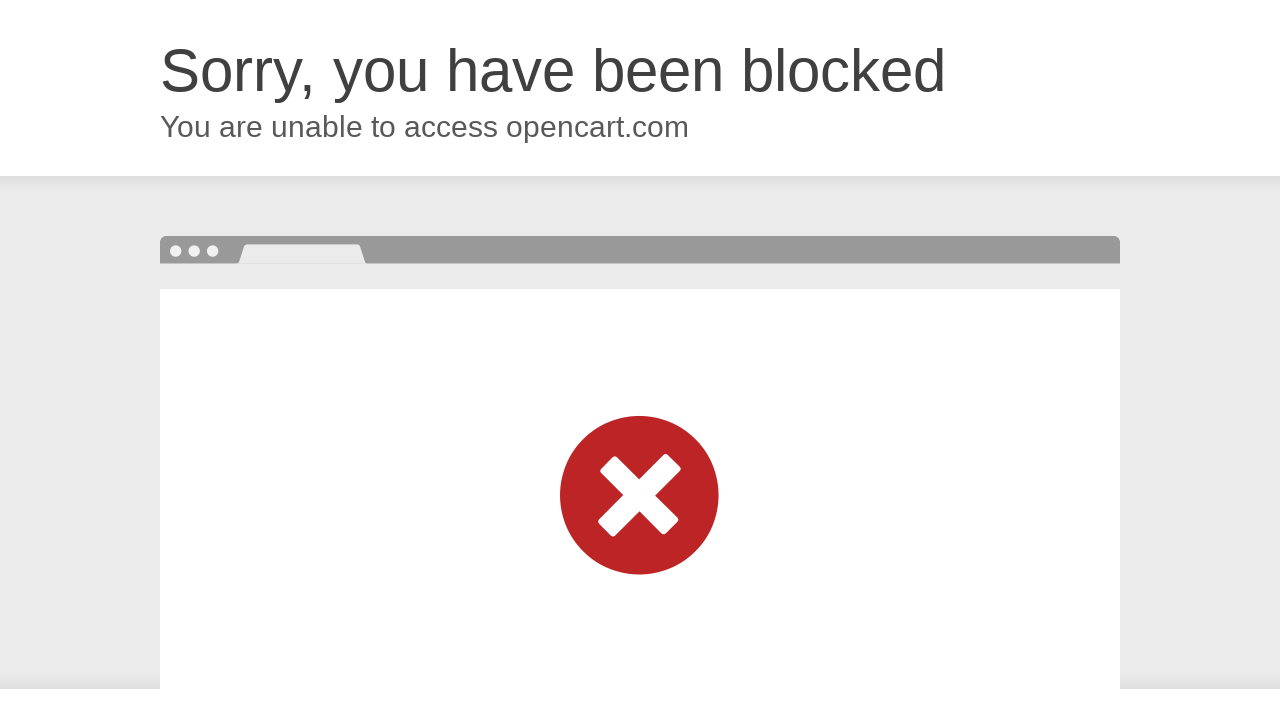

Opened a new browser tab
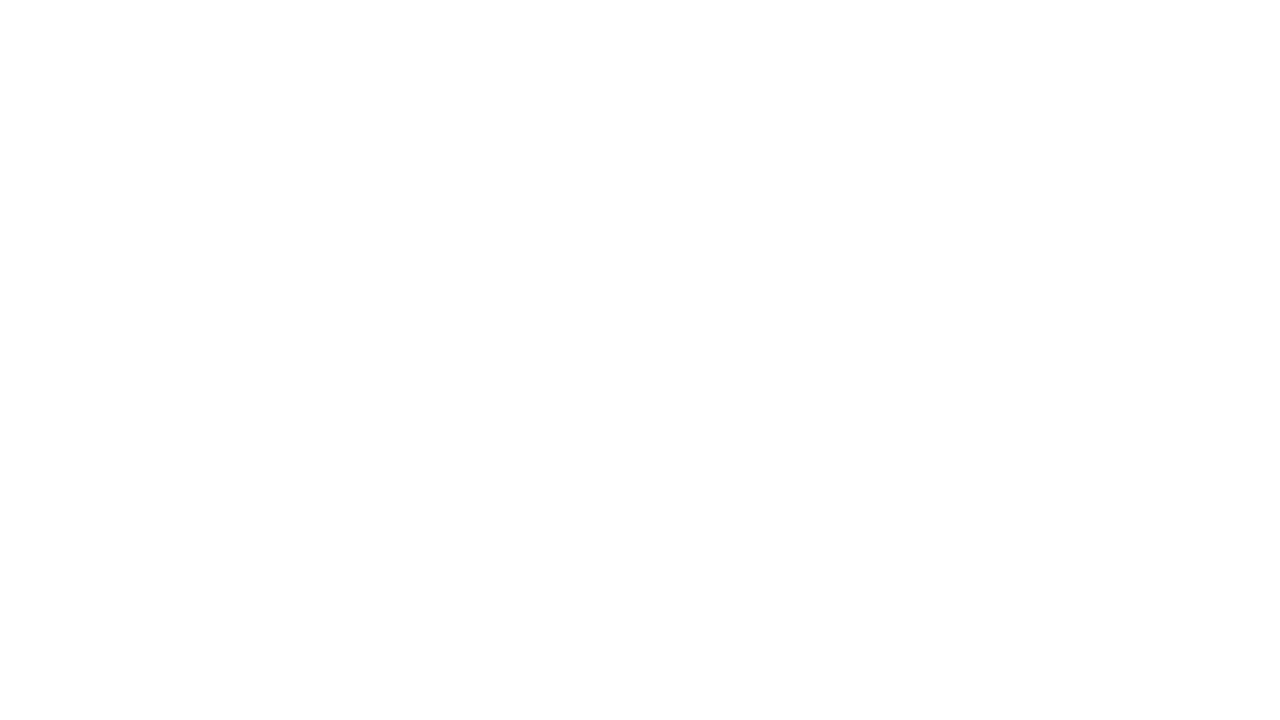

Navigated to https://orangehrm.com in the new tab
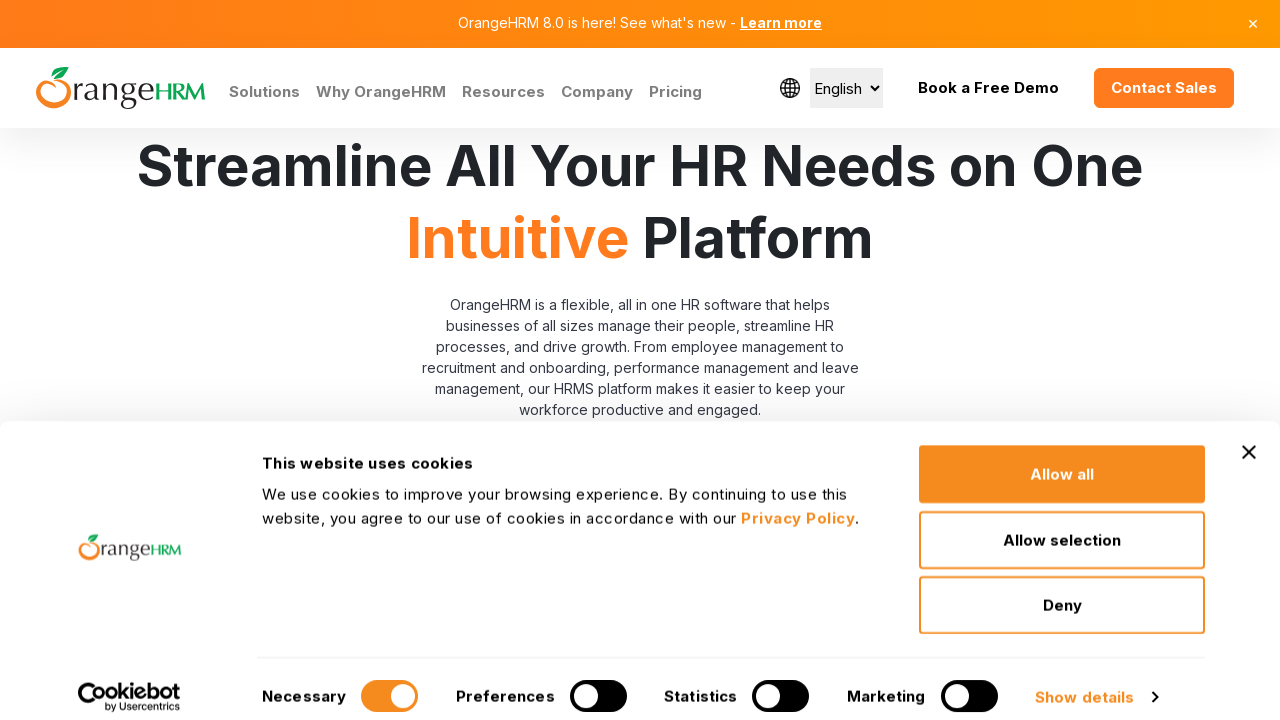

Waited for orangehrm.com page to load (domcontentloaded)
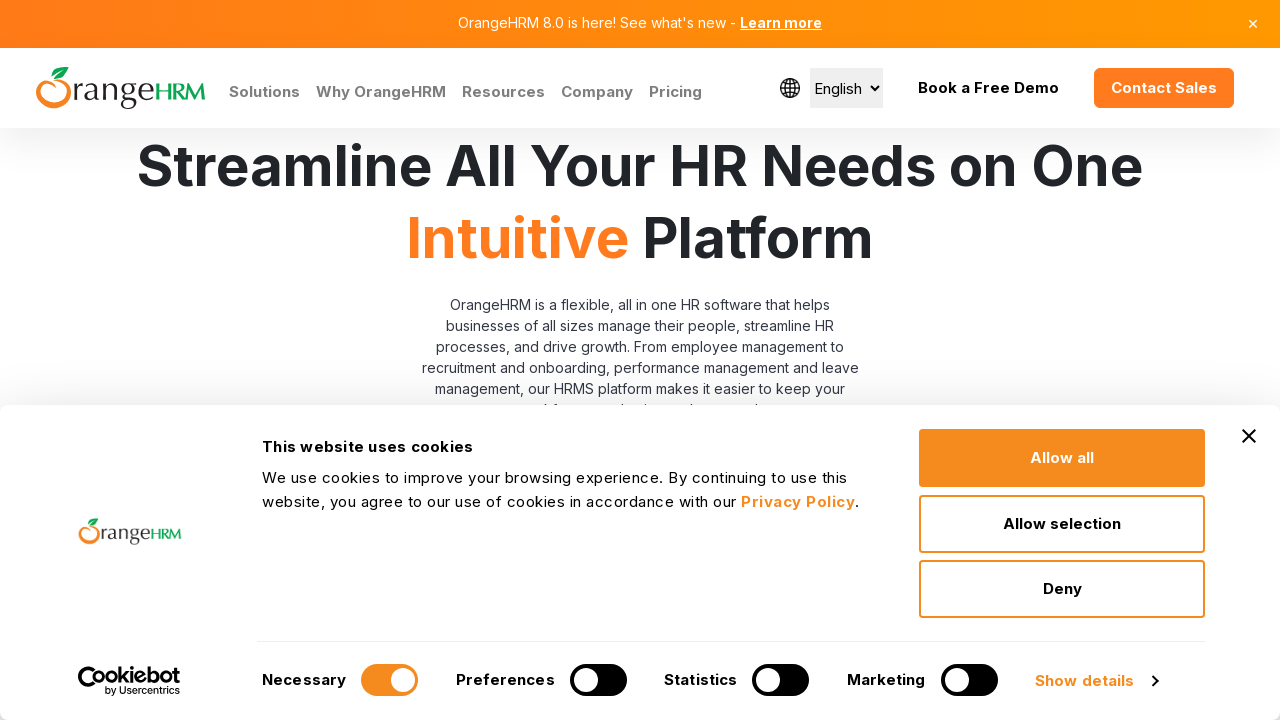

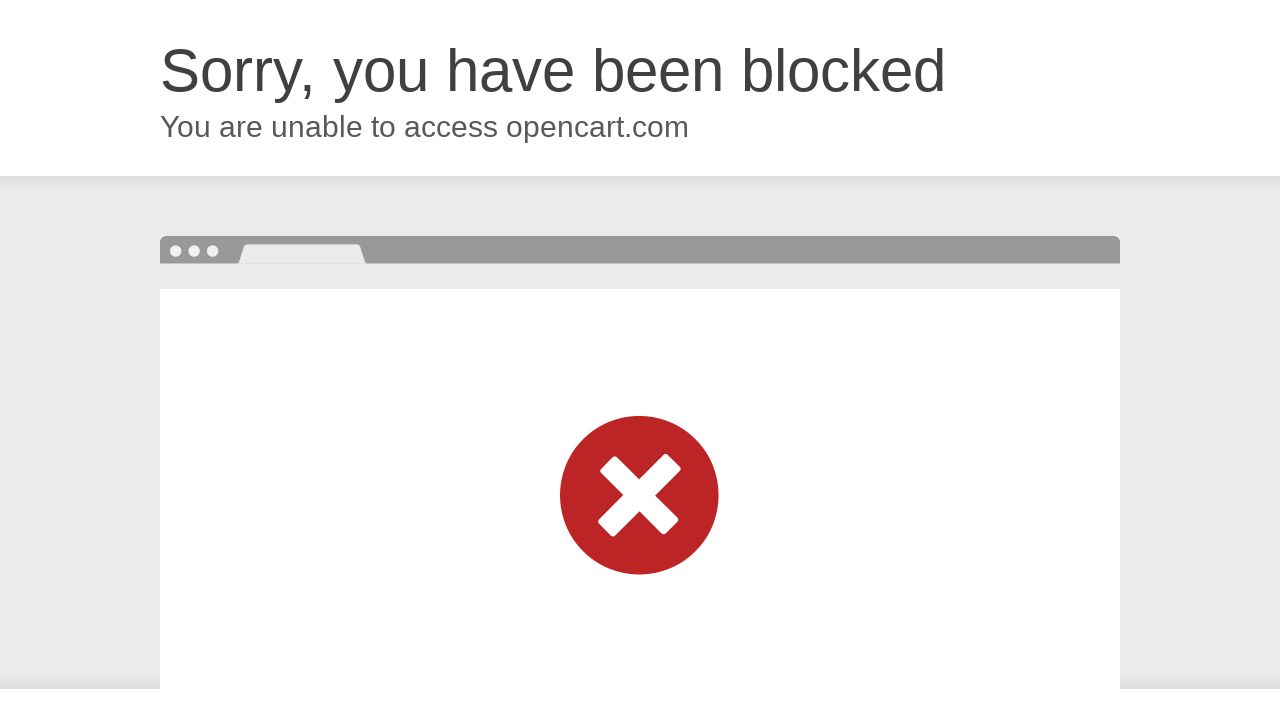